Tests that the todo counter displays the correct number of items

Starting URL: https://demo.playwright.dev/todomvc

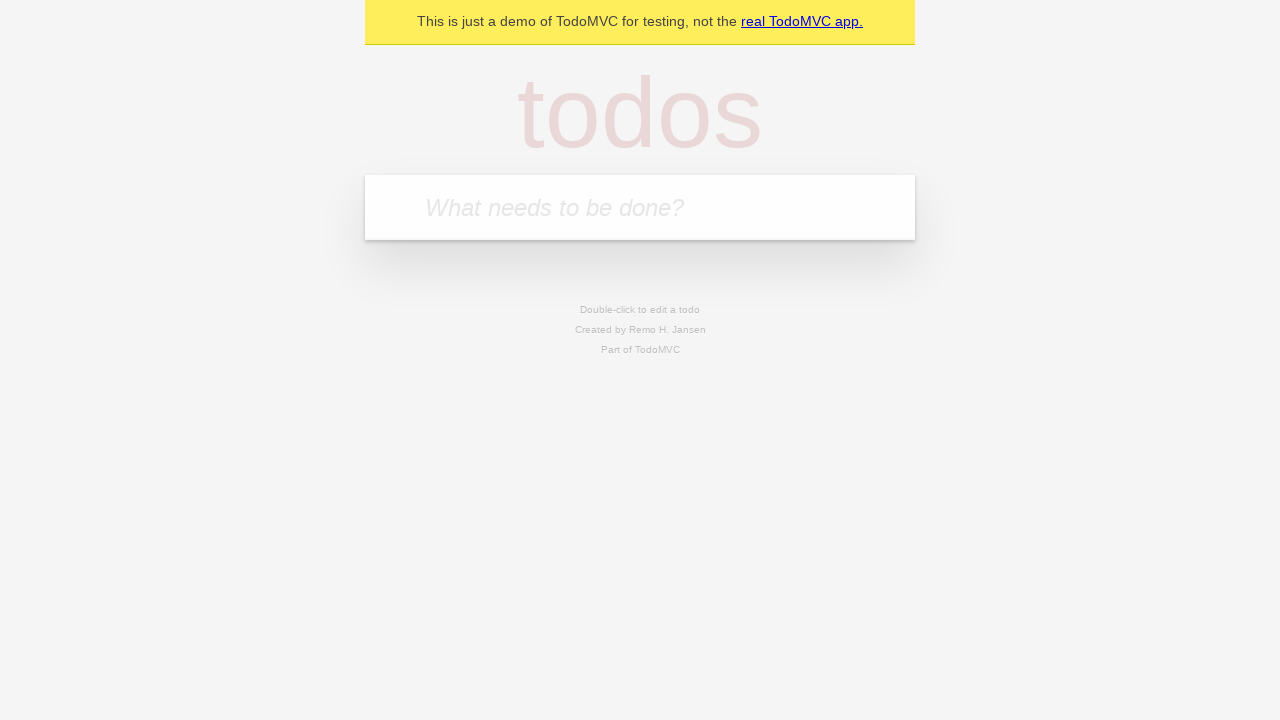

Filled todo input with 'buy some cheese' on internal:attr=[placeholder="What needs to be done?"i]
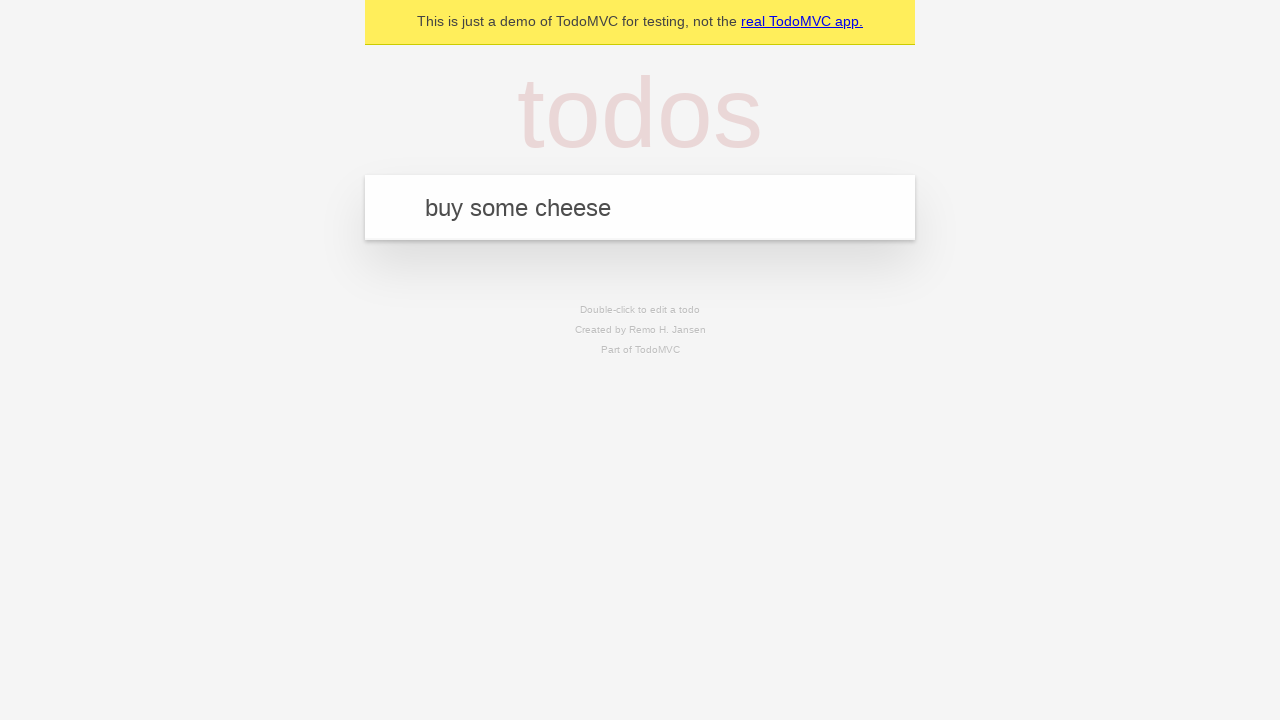

Pressed Enter to add first todo item on internal:attr=[placeholder="What needs to be done?"i]
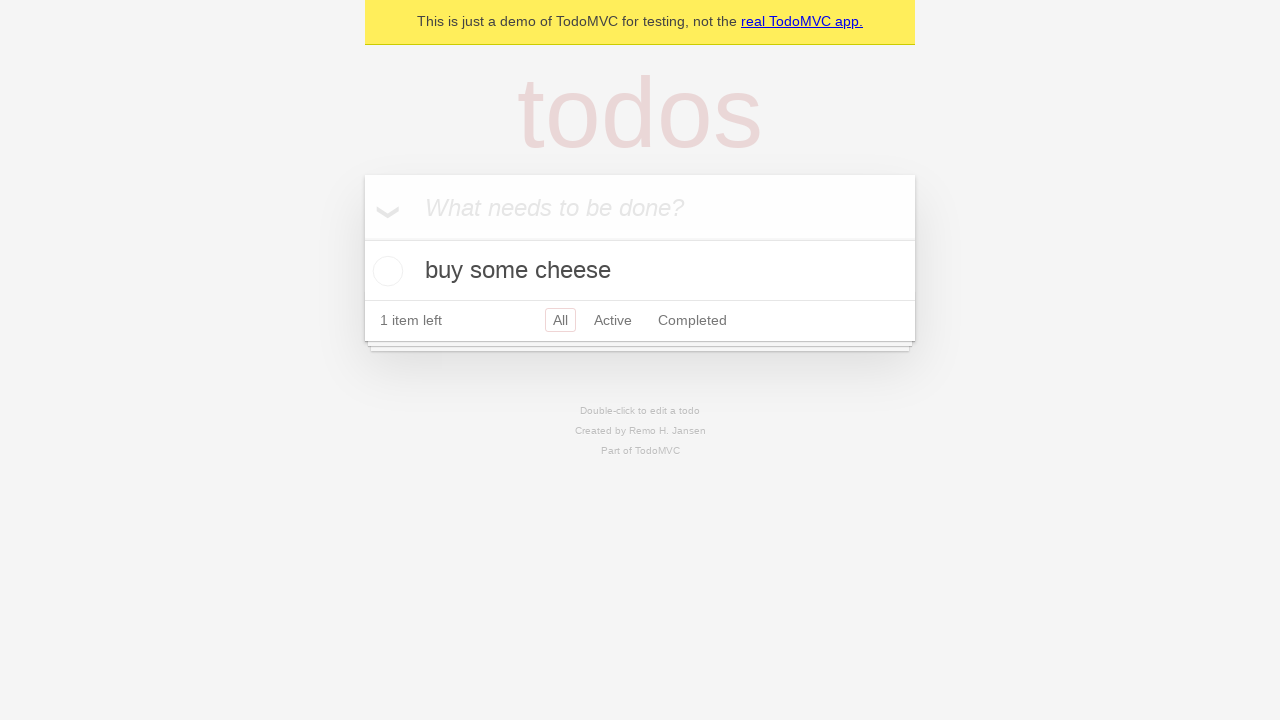

Todo counter element loaded and displays 1 item
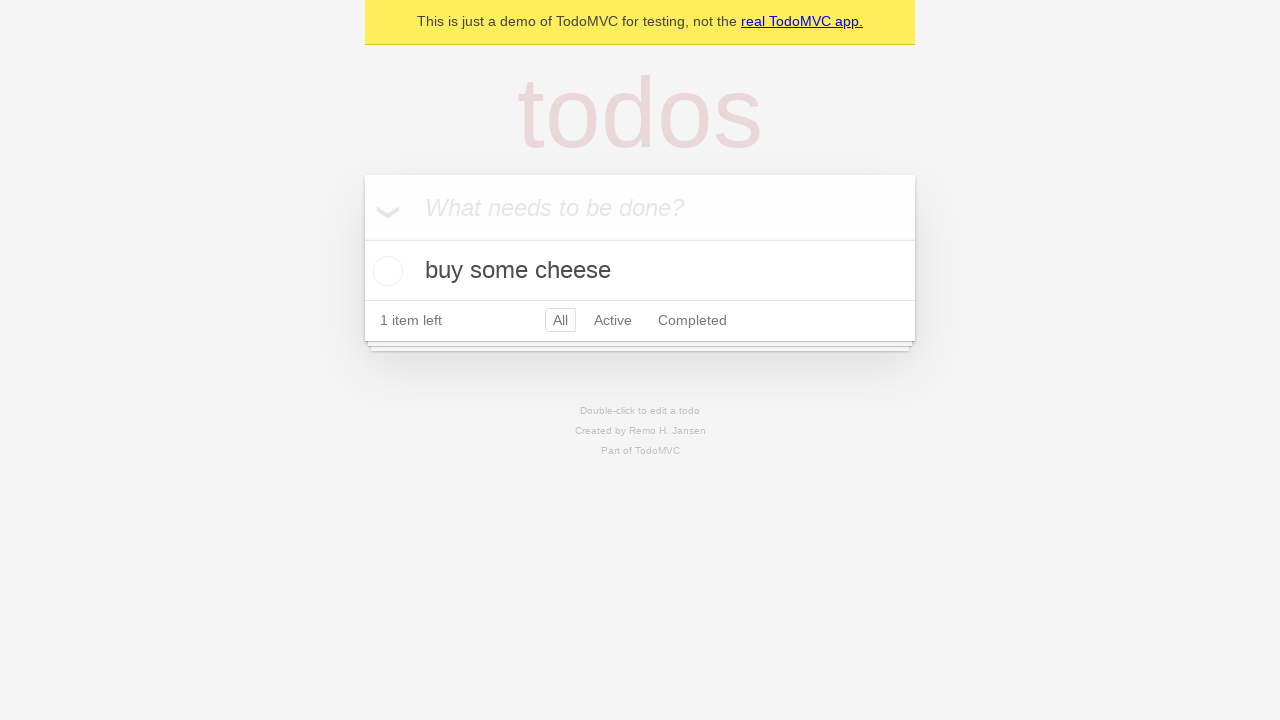

Filled todo input with 'feed the cat' on internal:attr=[placeholder="What needs to be done?"i]
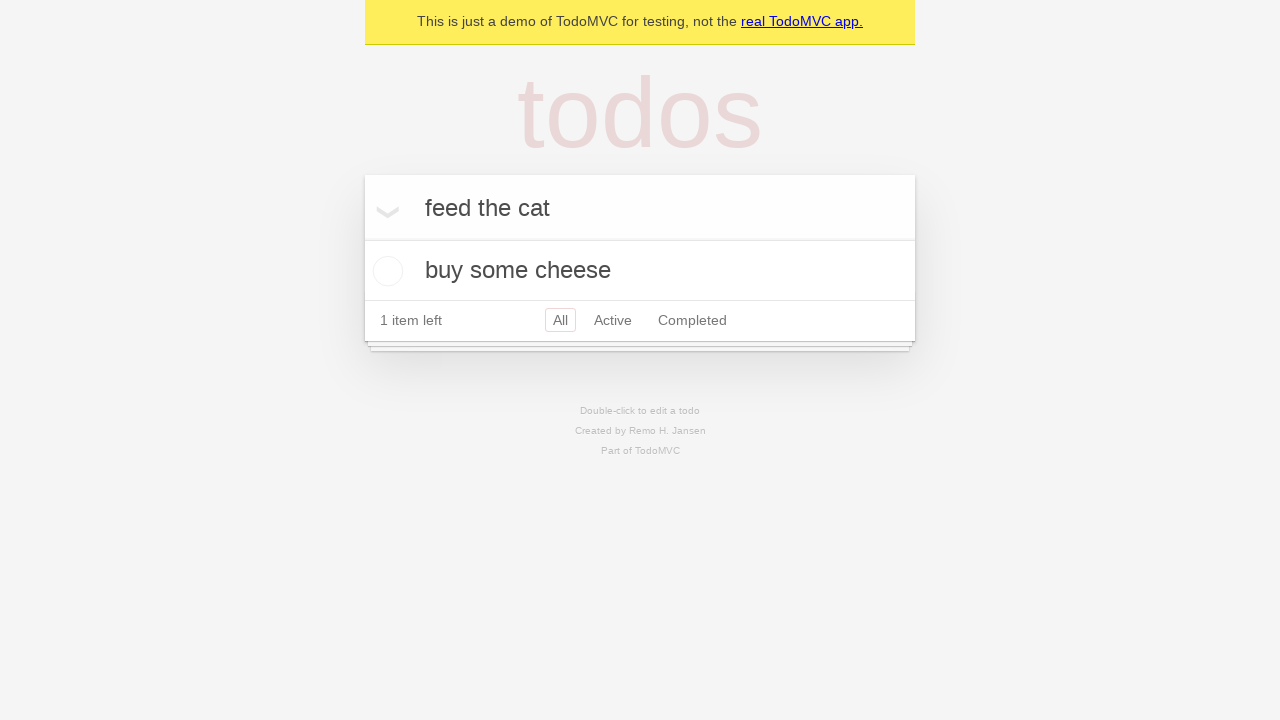

Pressed Enter to add second todo item on internal:attr=[placeholder="What needs to be done?"i]
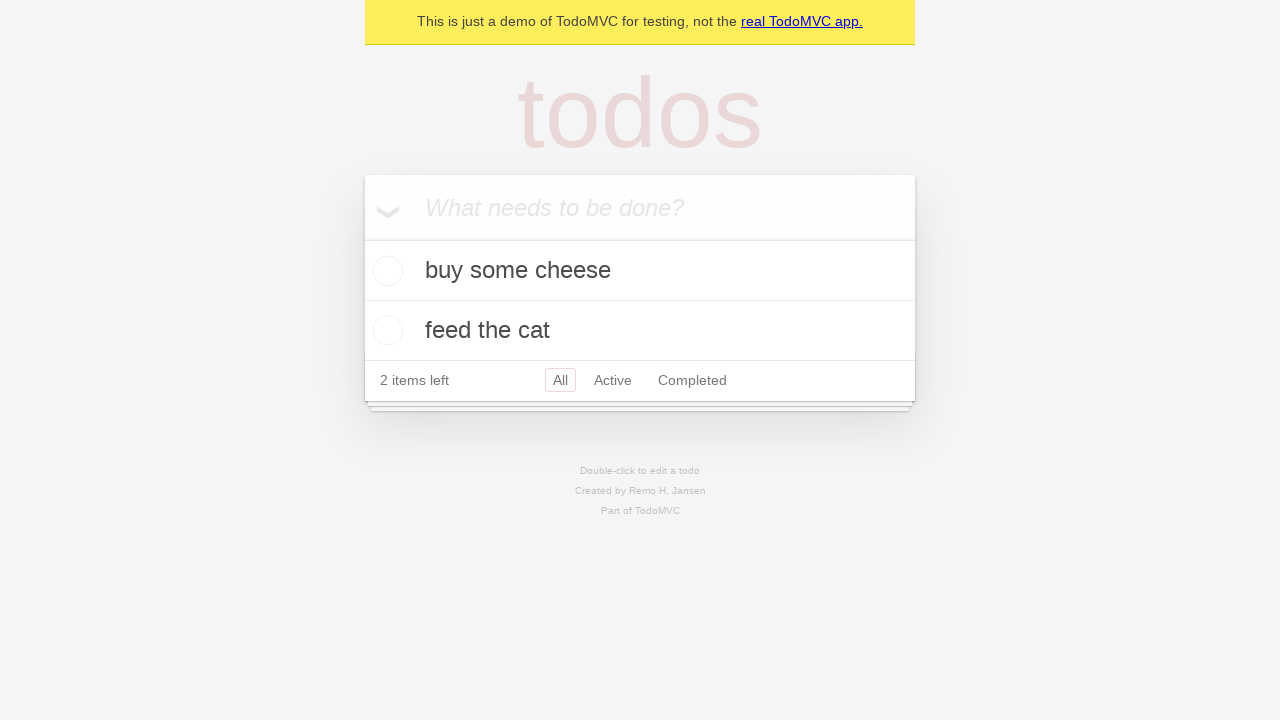

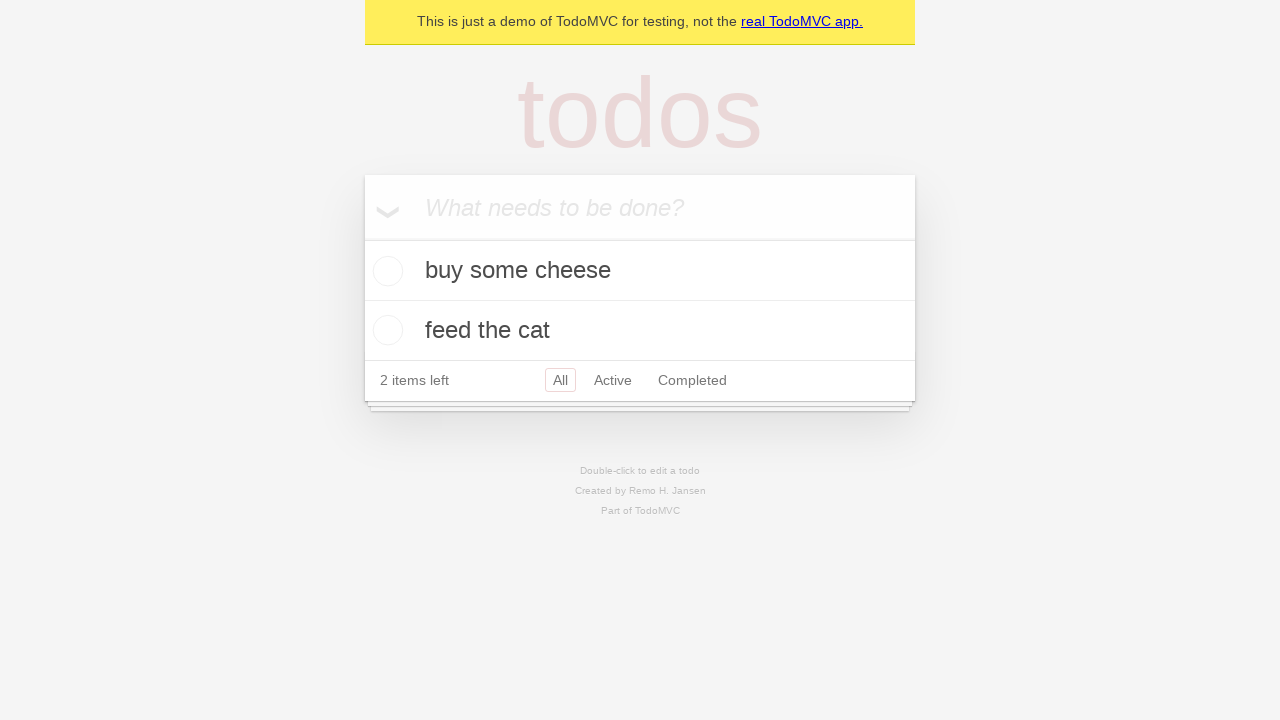